Tests explicit wait functionality by waiting for an alert button to be clickable and then clicking it

Starting URL: https://www.hyrtutorials.com/p/alertsdemo.html

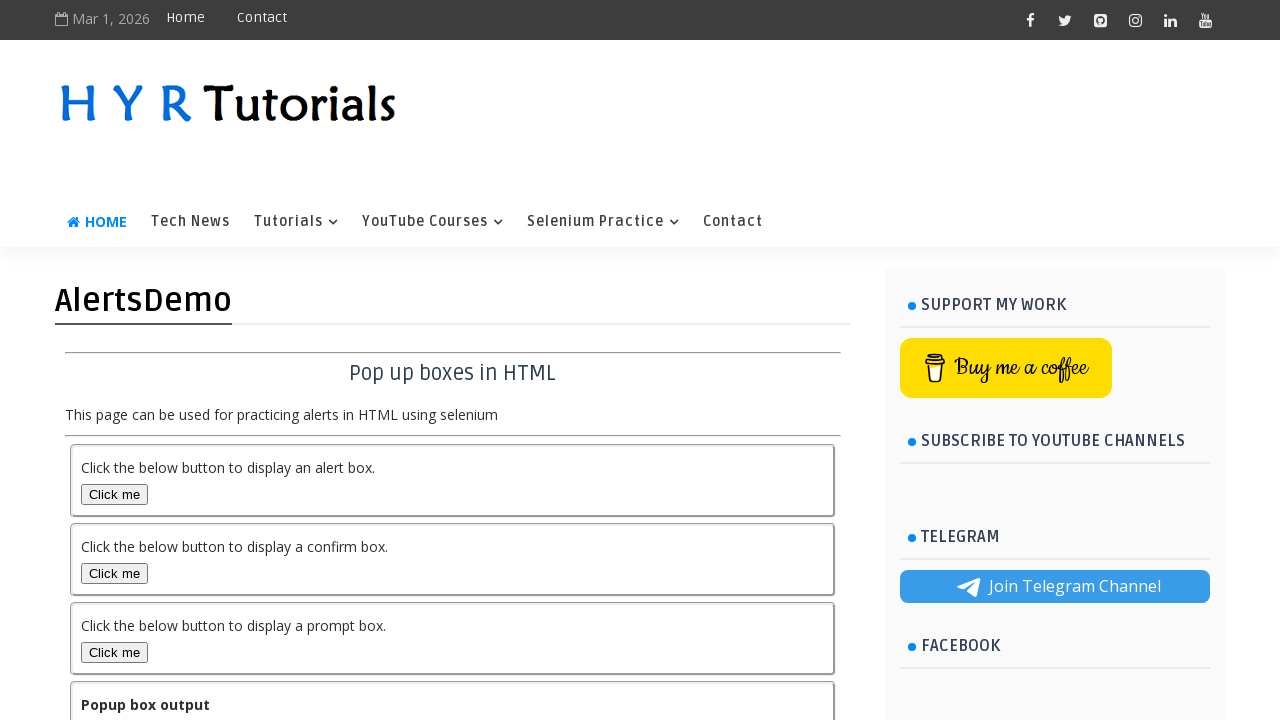

Alert box button became visible
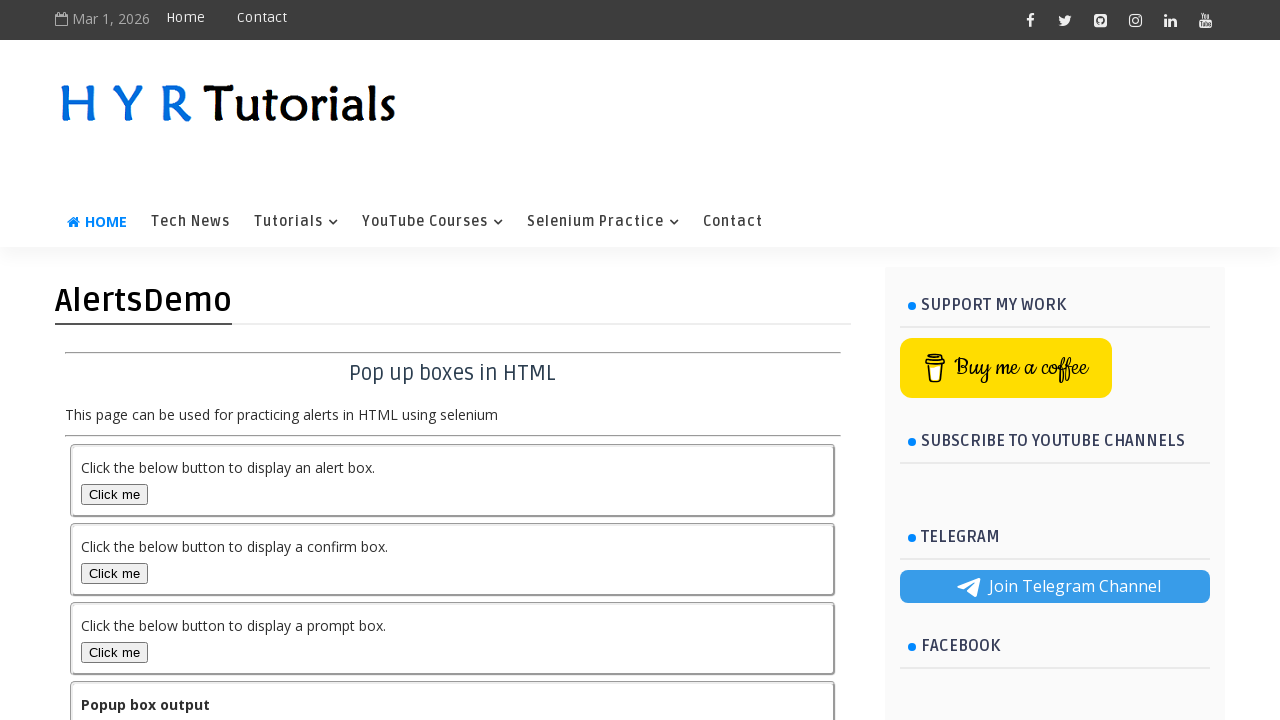

Clicked the alert box button at (114, 494) on button#alertBox
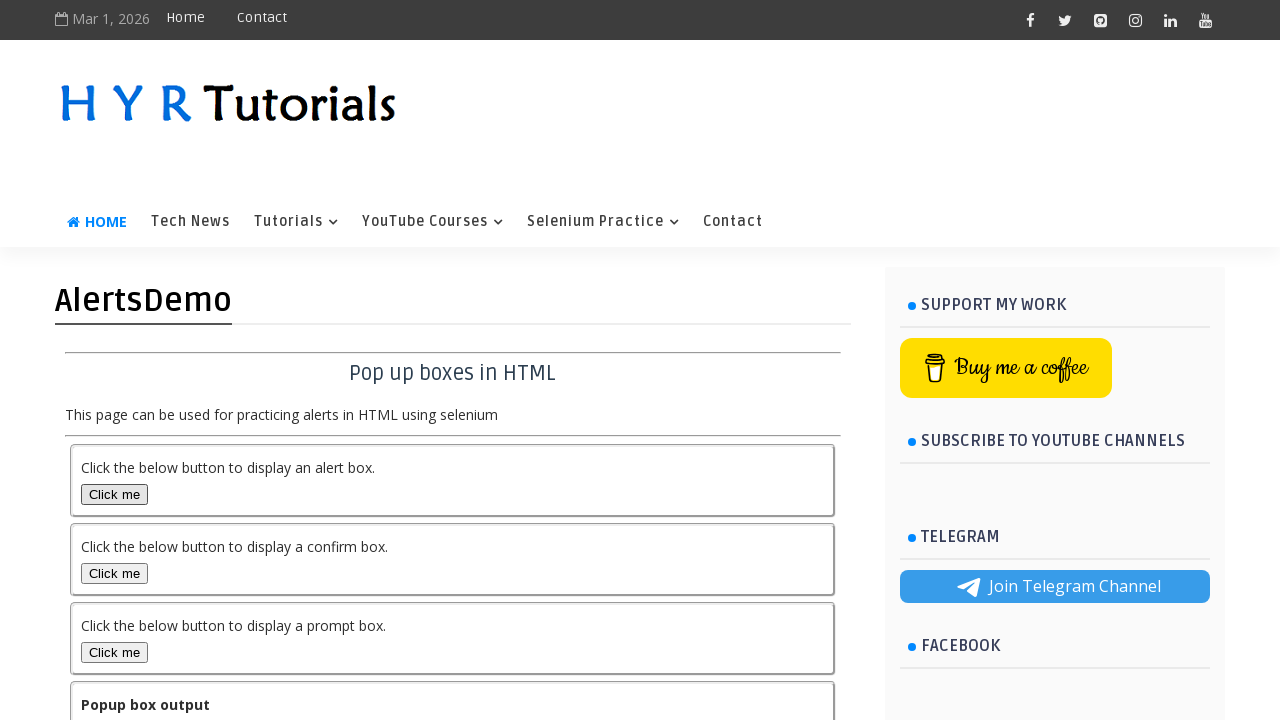

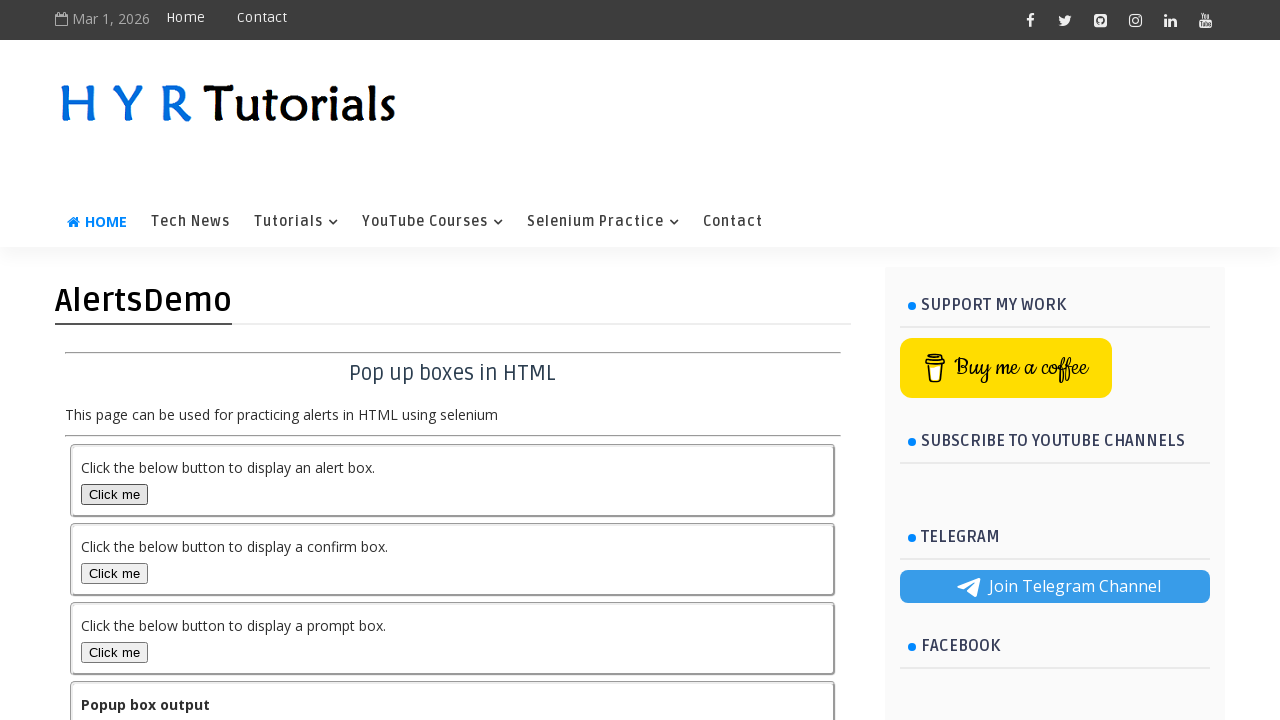